Clicks on Button 1 and verifies the displayed text matches expected result

Starting URL: http://practice.cydeo.com/multiple_buttons

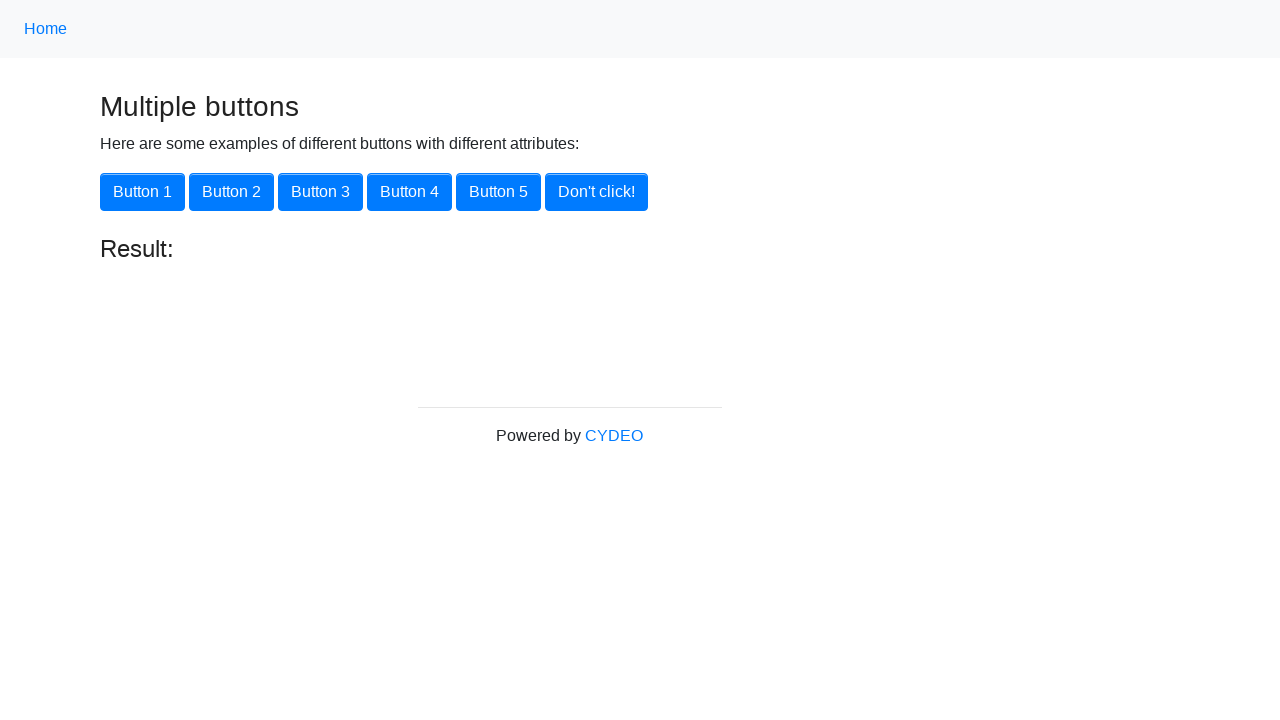

Clicked on Button 1 at (142, 192) on xpath=//button[.='Button 1']
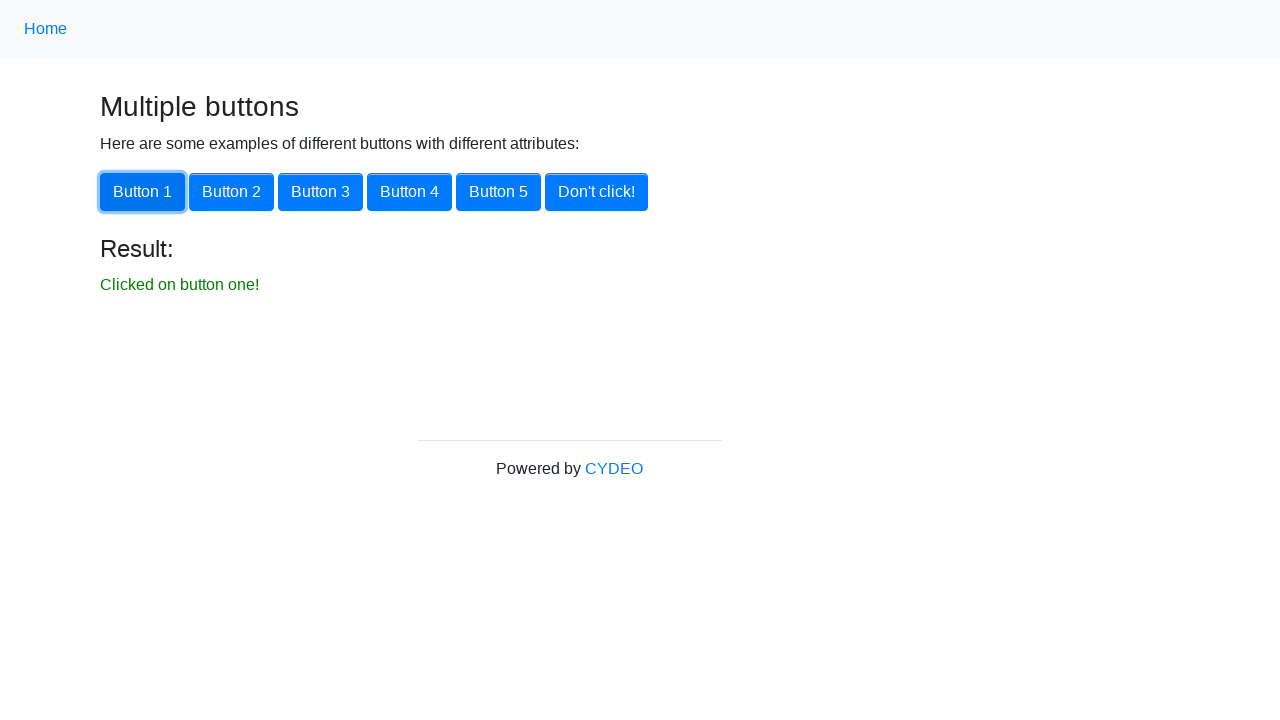

Retrieved result text from page
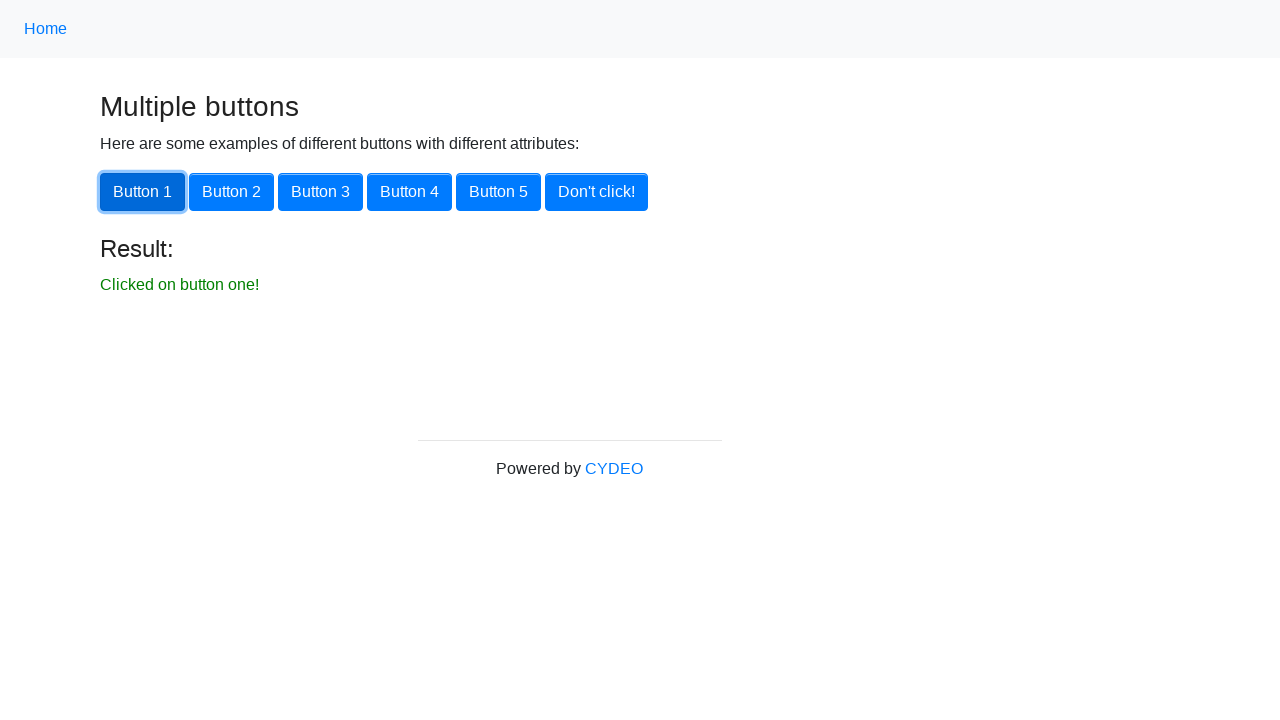

Verified that displayed text matches expected result: 'Clicked on button one!'
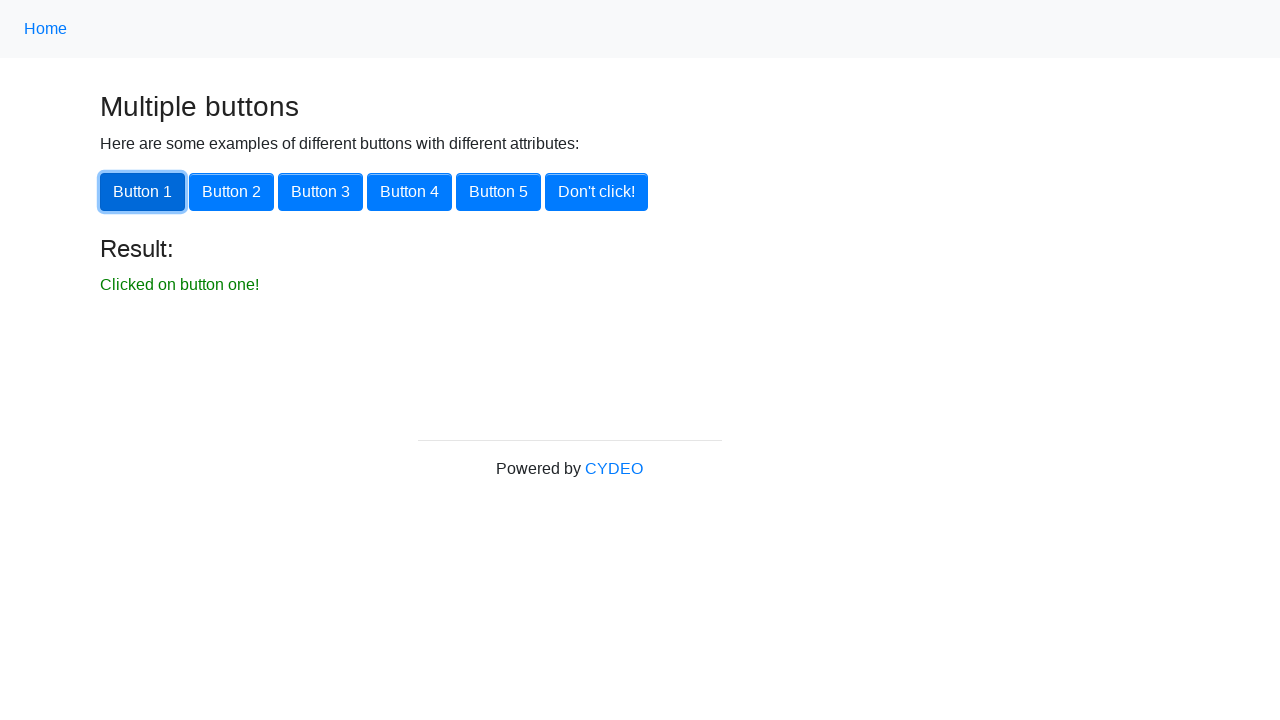

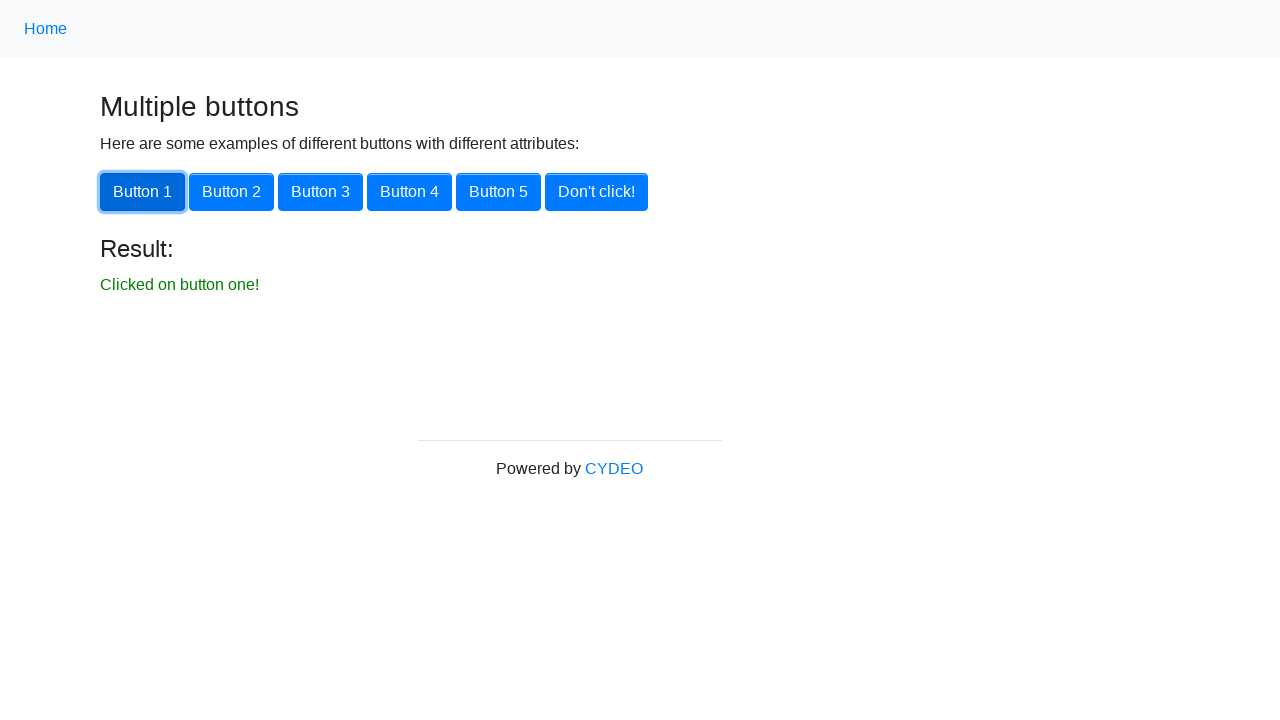